Tests checkbox functionality by ensuring both checkboxes are selected - clicks each checkbox if it's not already selected, then verifies both are checked.

Starting URL: https://the-internet.herokuapp.com/checkboxes

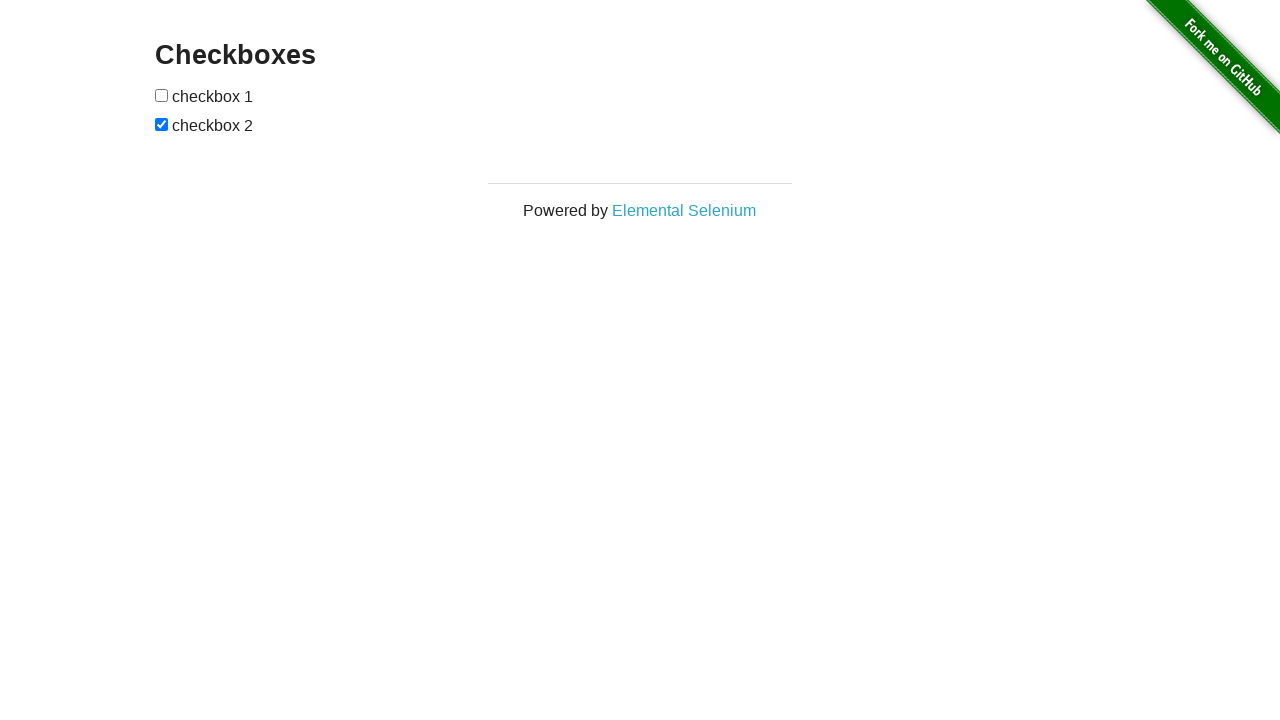

Located first checkbox element
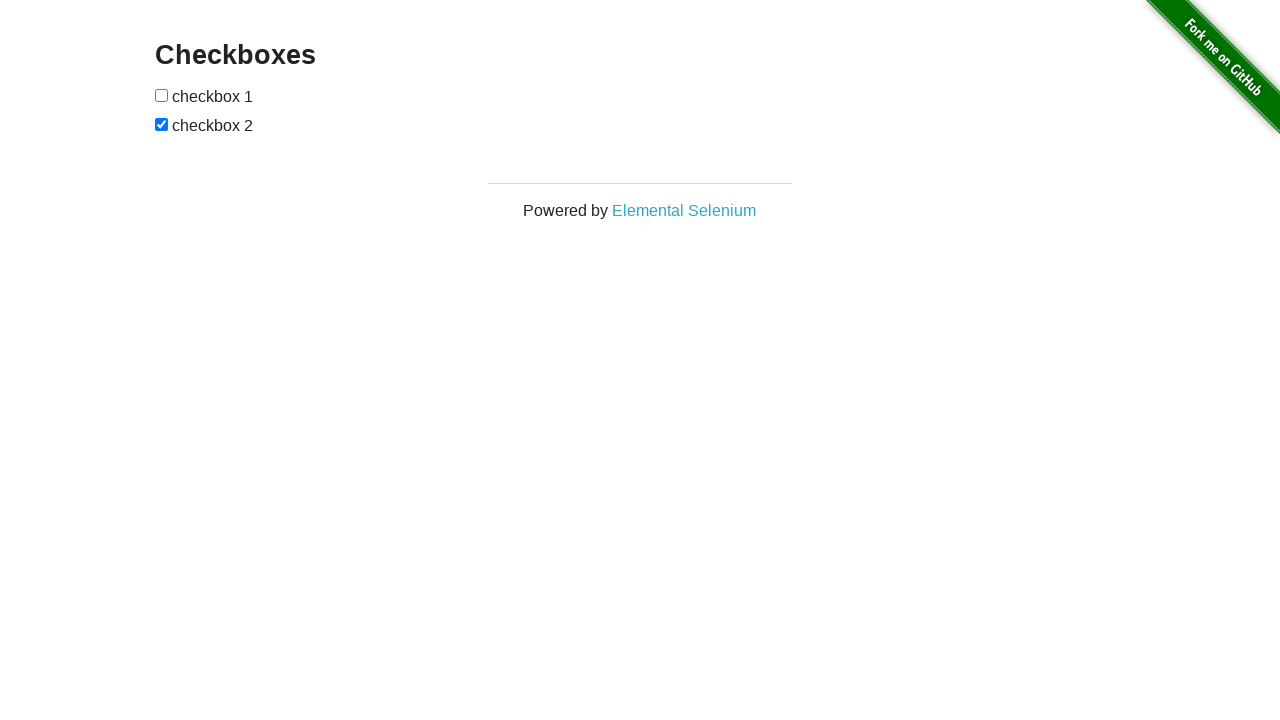

Located second checkbox element
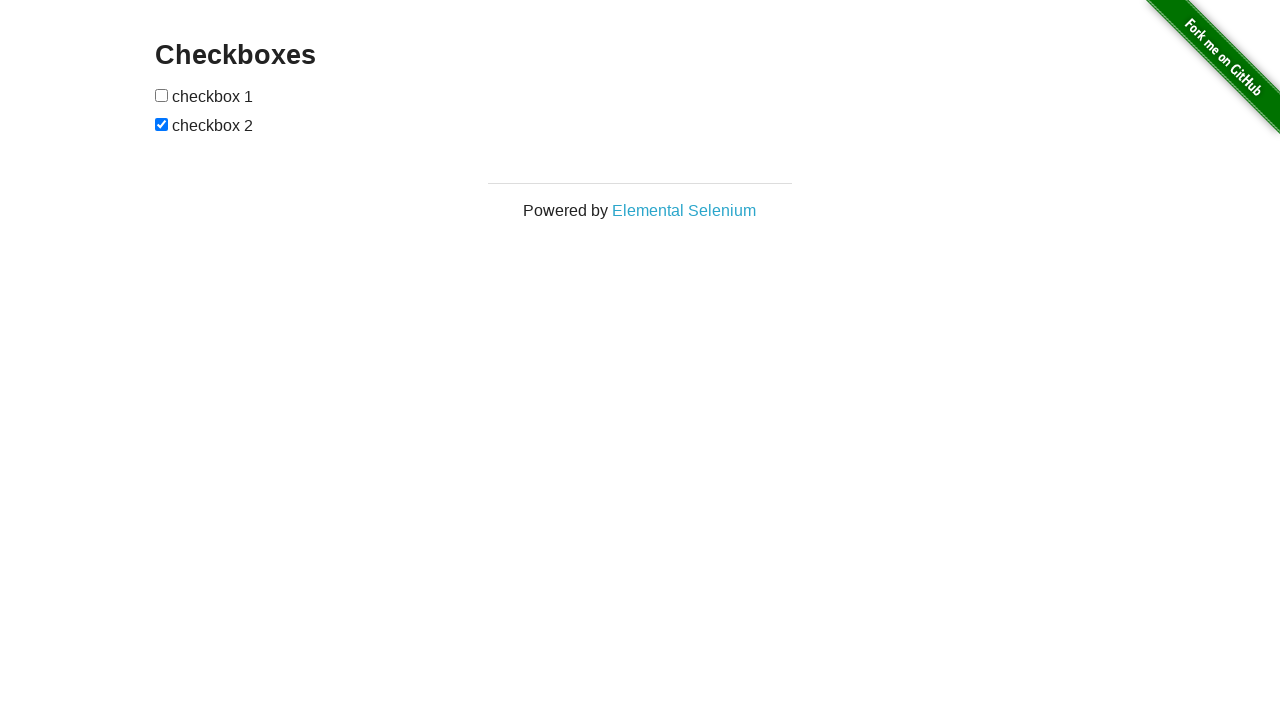

Checked first checkbox - was not selected
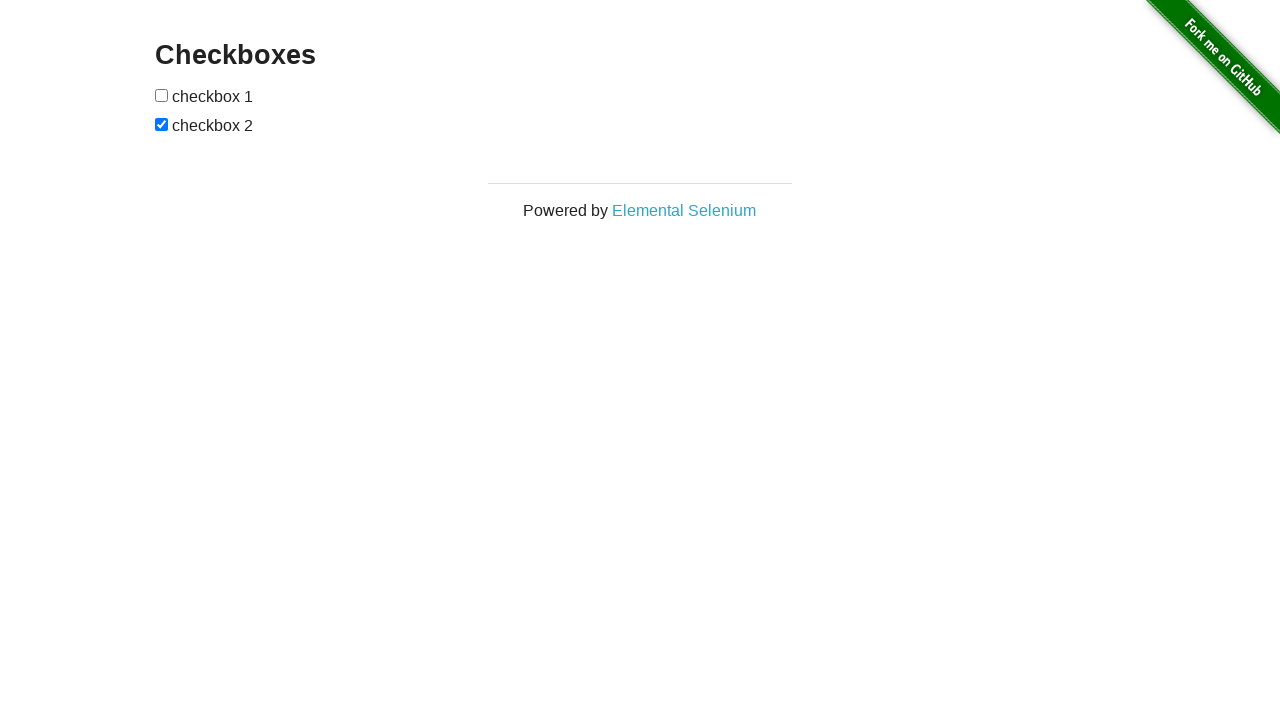

Clicked first checkbox at (162, 95) on (//input[@type='checkbox'])[1]
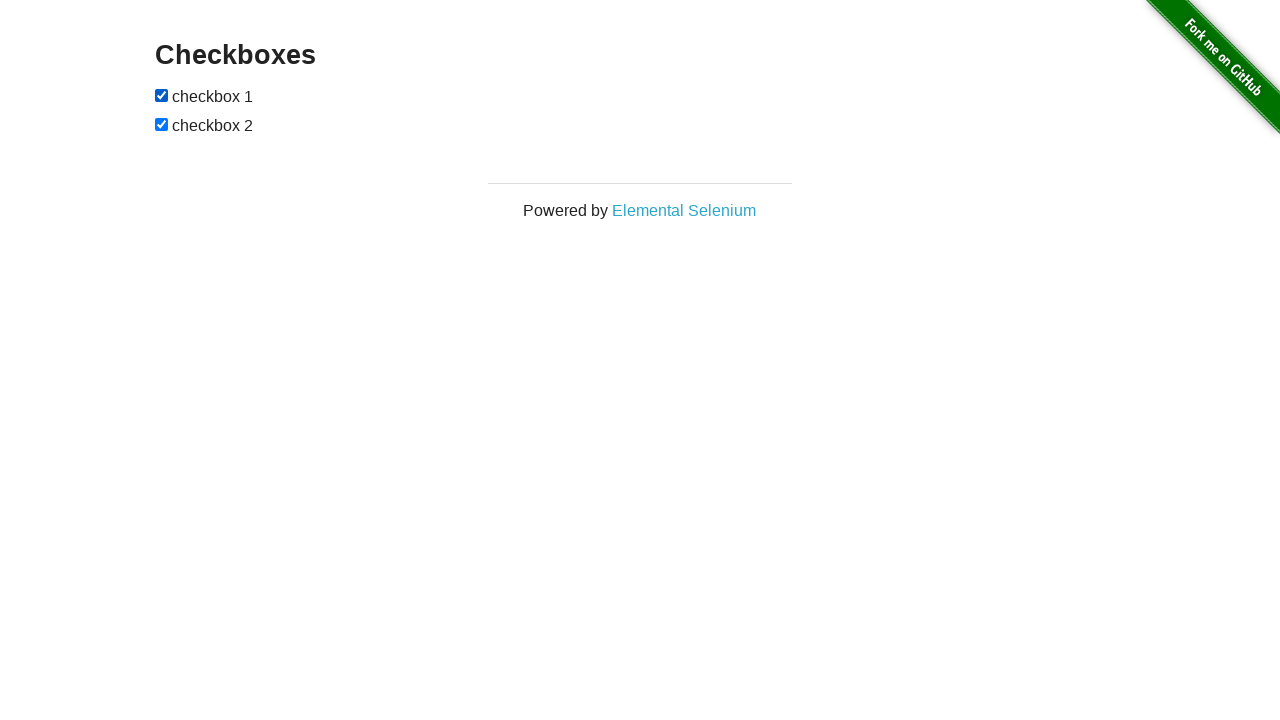

Second checkbox was already selected
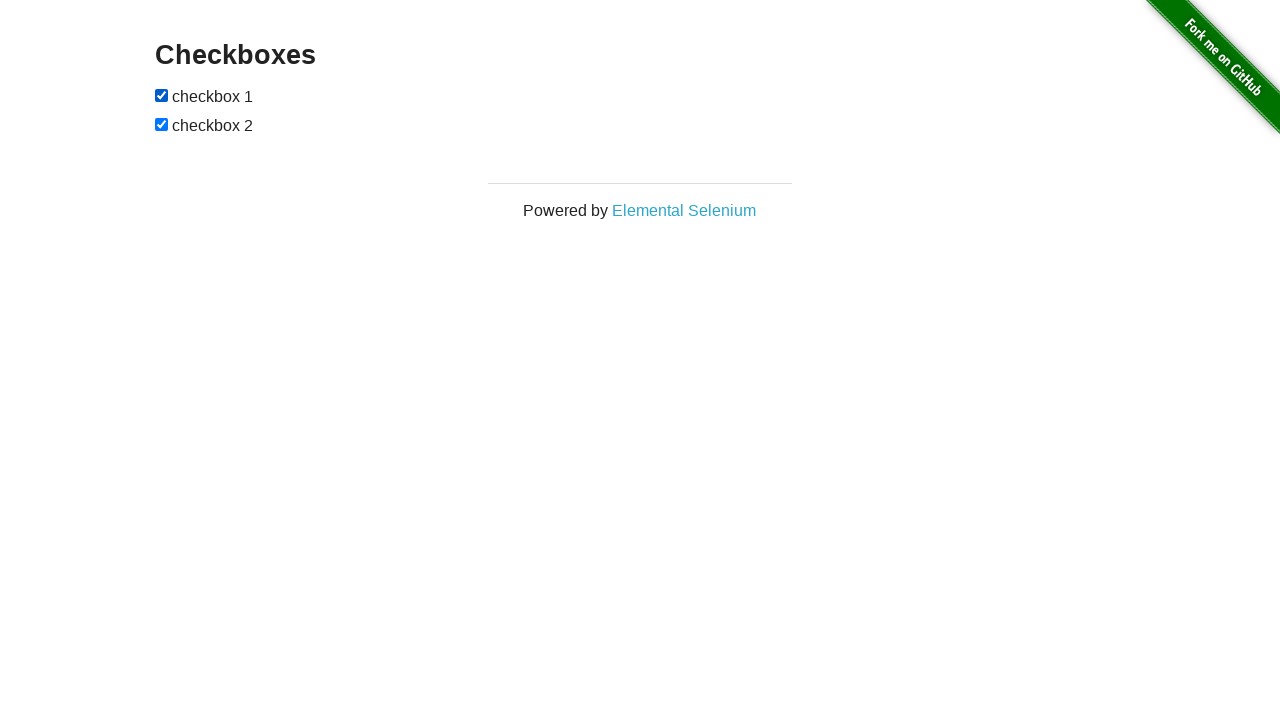

Verified both checkboxes are selected
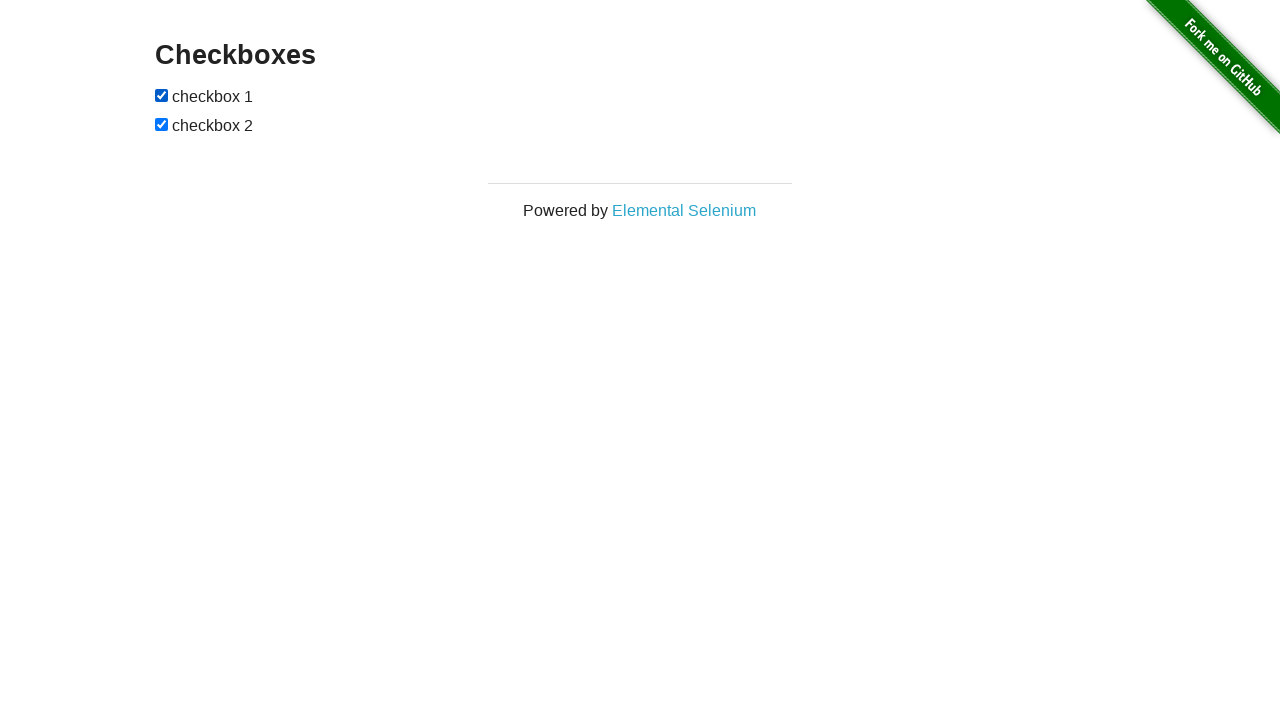

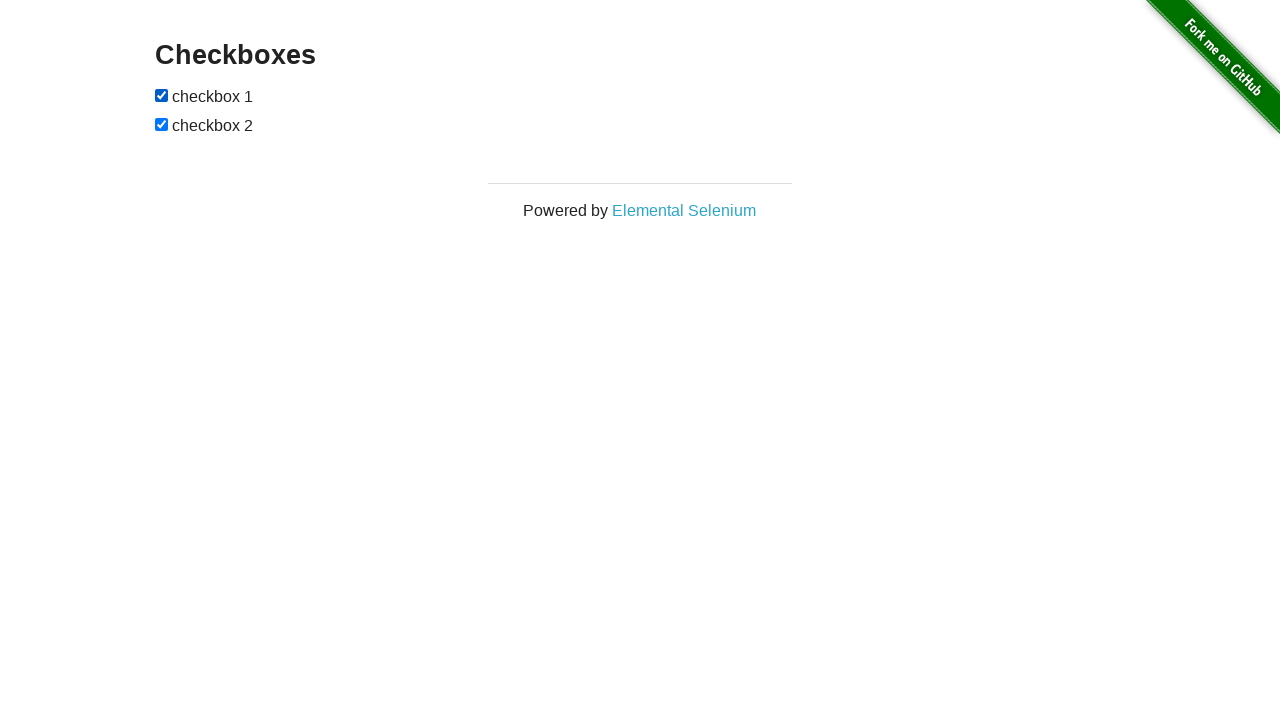